Tests that toggle-all checkbox updates state when individual items are completed or cleared

Starting URL: https://demo.playwright.dev/todomvc

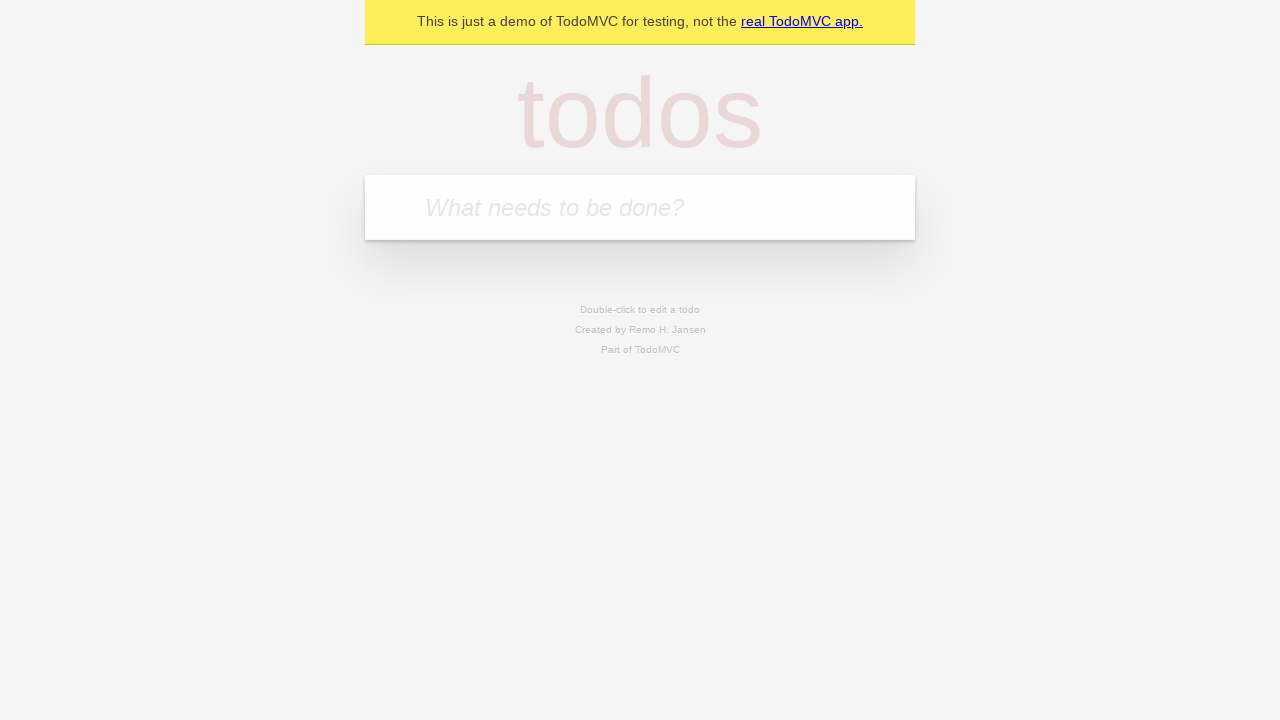

Filled new todo input with 'buy some cheese' on .new-todo
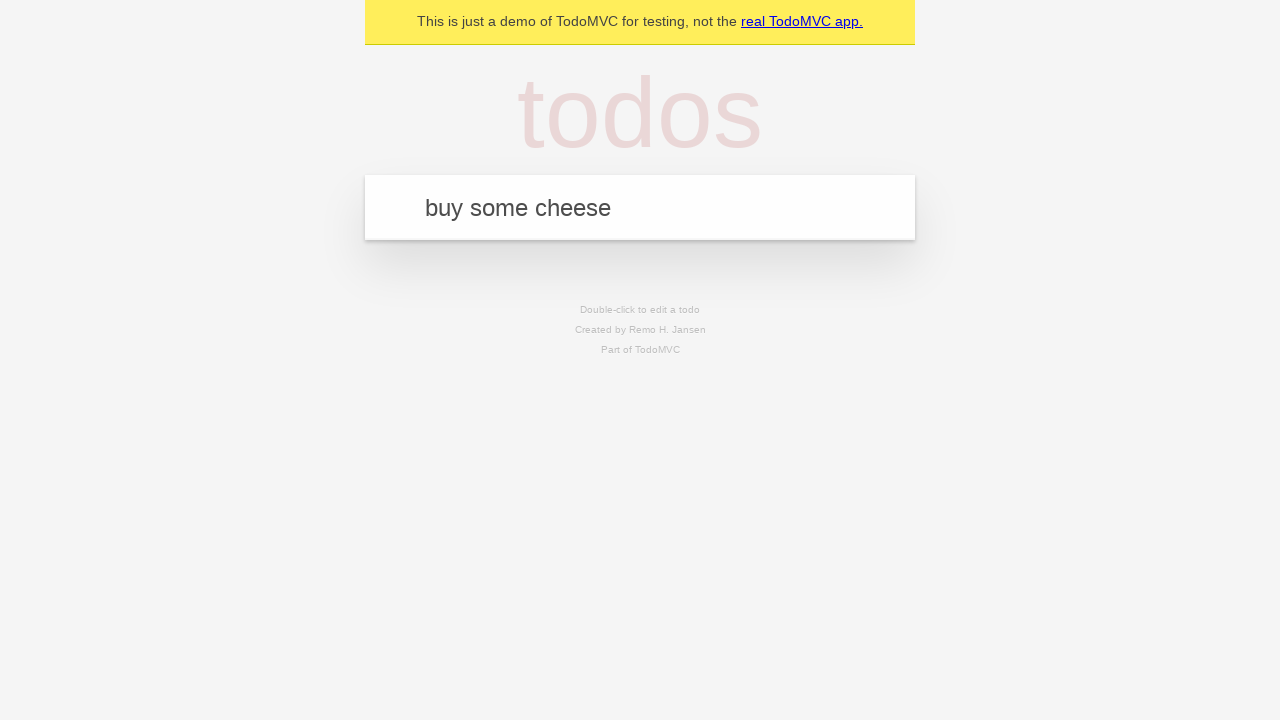

Pressed Enter to create first todo on .new-todo
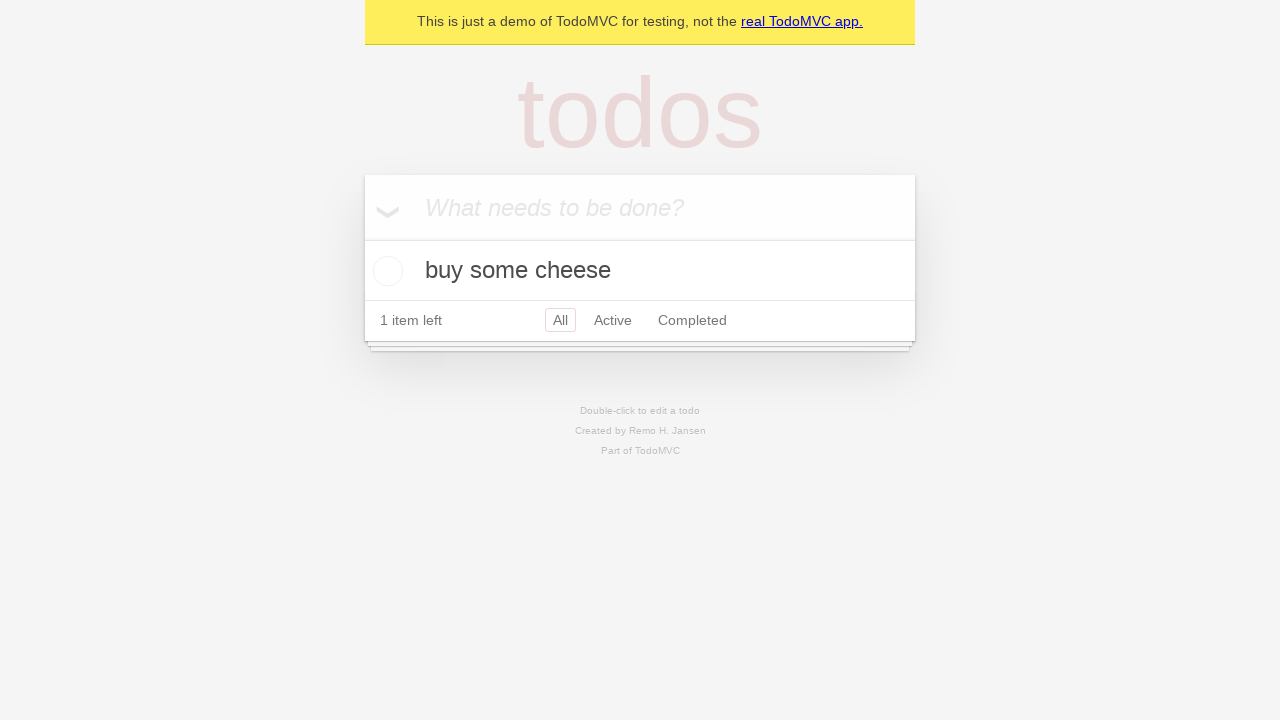

Filled new todo input with 'feed the cat' on .new-todo
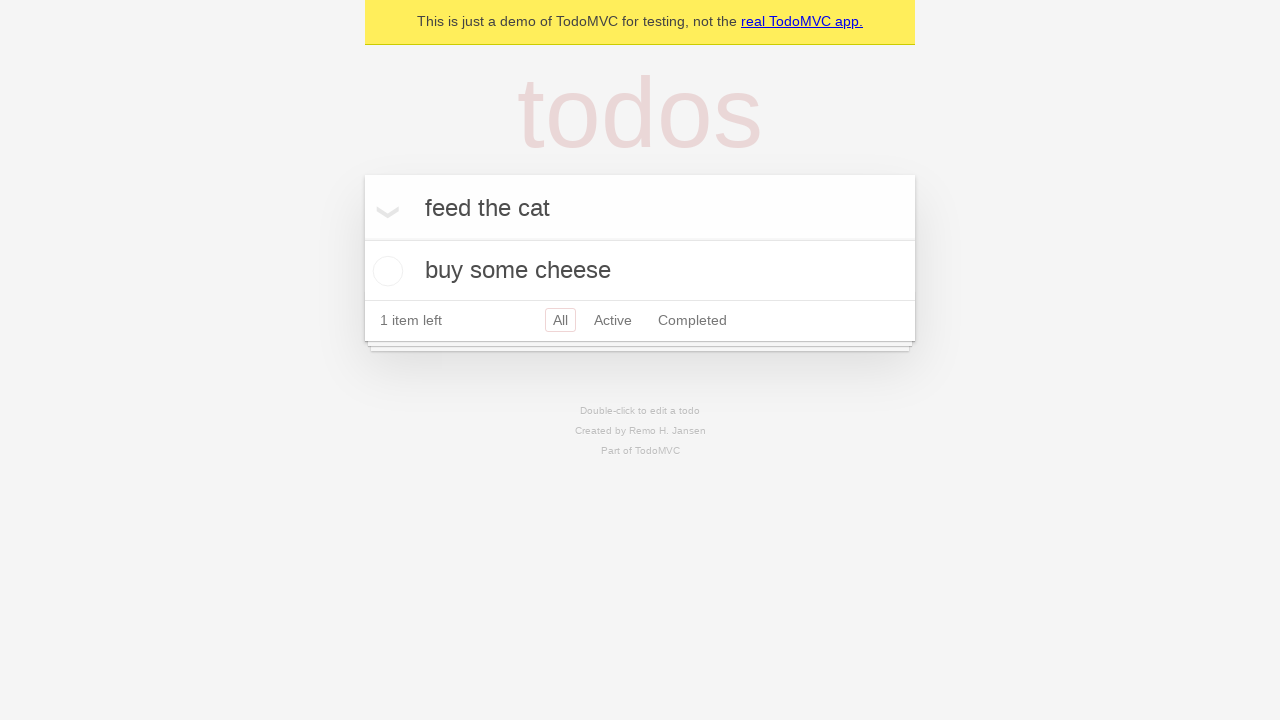

Pressed Enter to create second todo on .new-todo
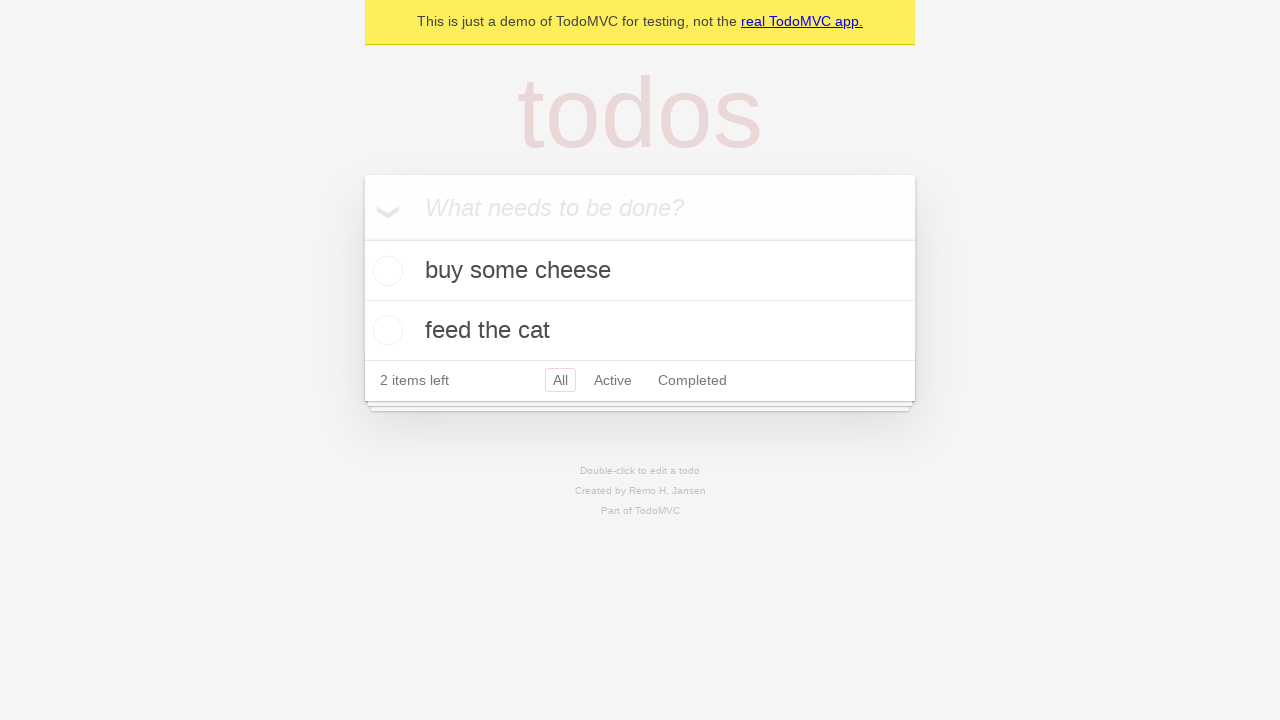

Filled new todo input with 'book a doctors appointment' on .new-todo
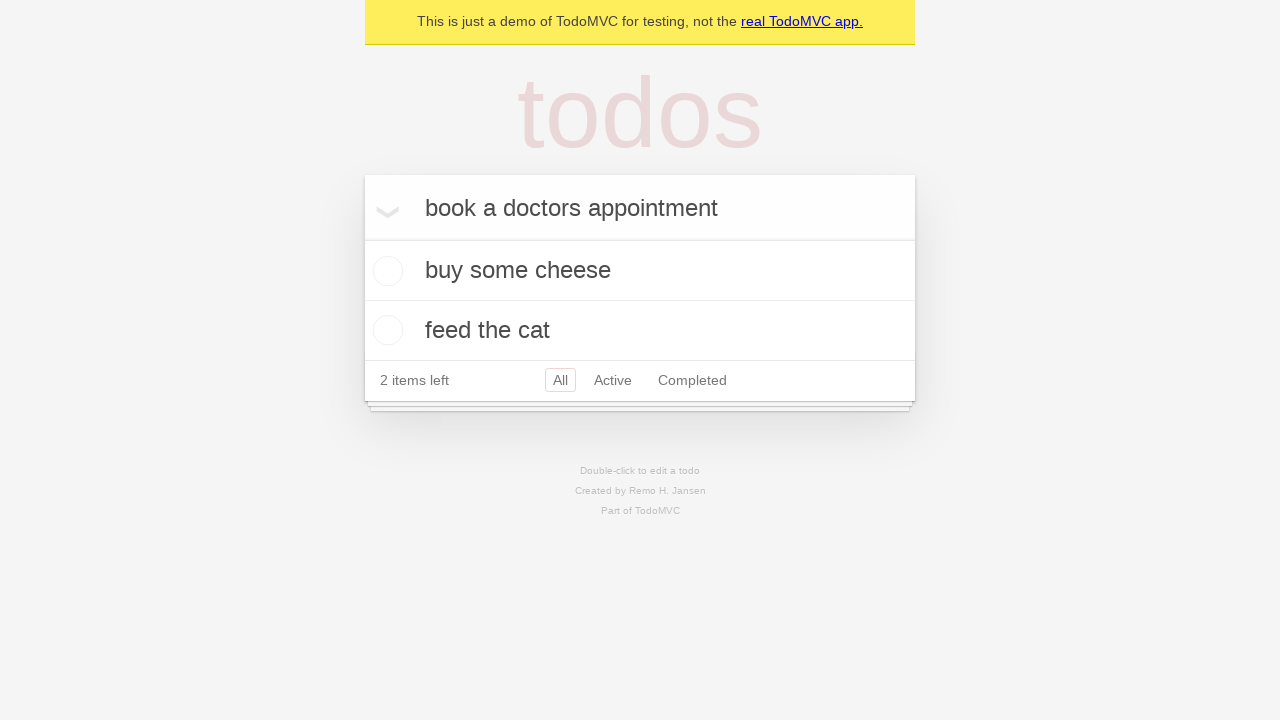

Pressed Enter to create third todo on .new-todo
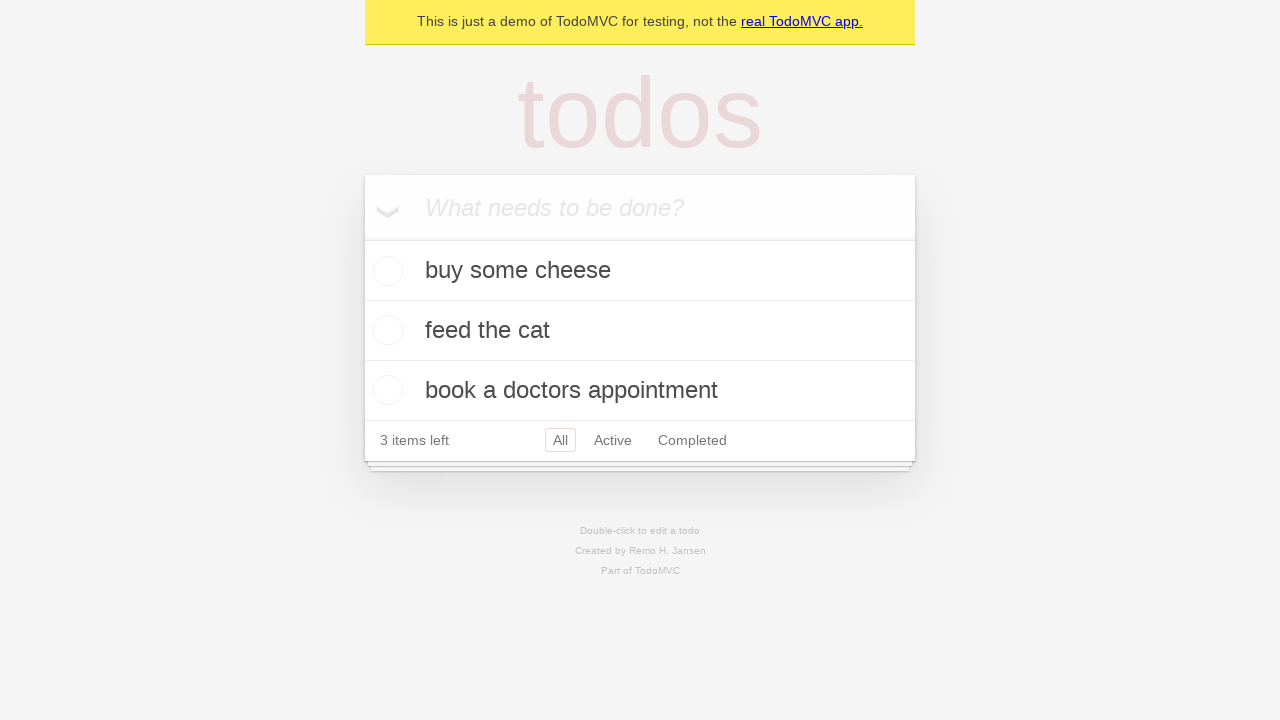

Waited for all three todos to be visible in the list
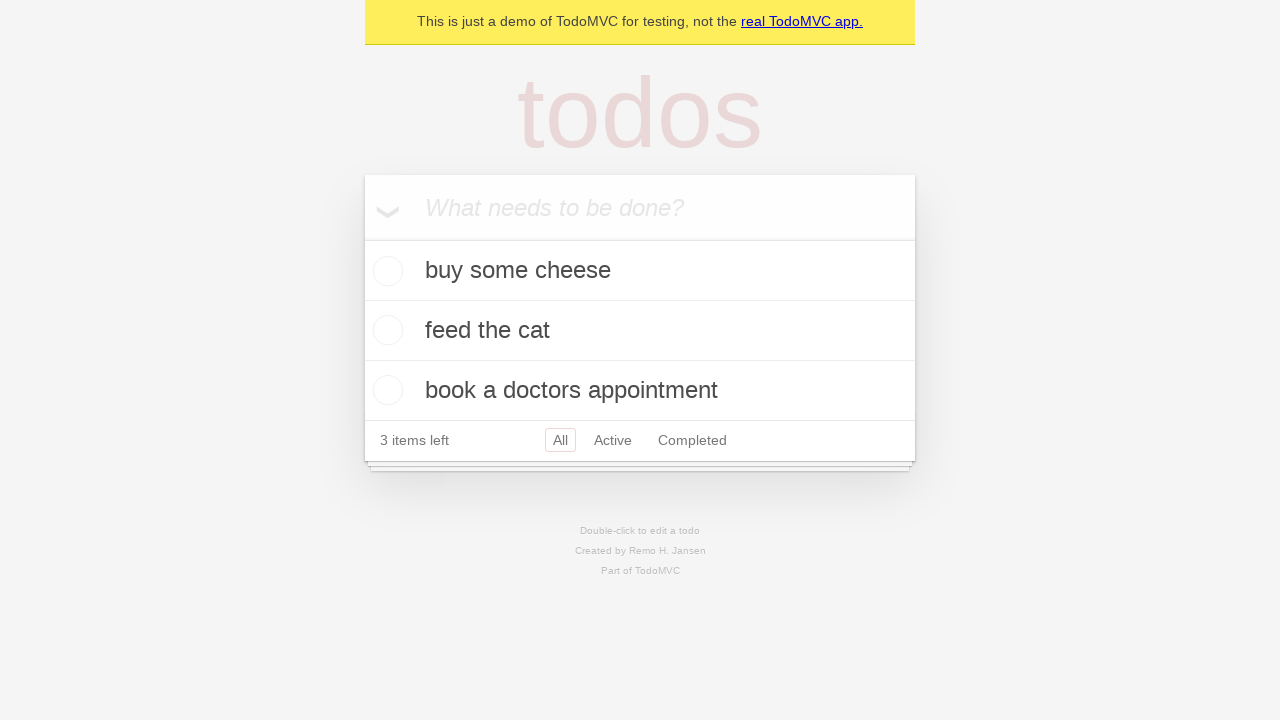

Clicked toggle-all checkbox to mark all todos as completed at (362, 238) on .toggle-all
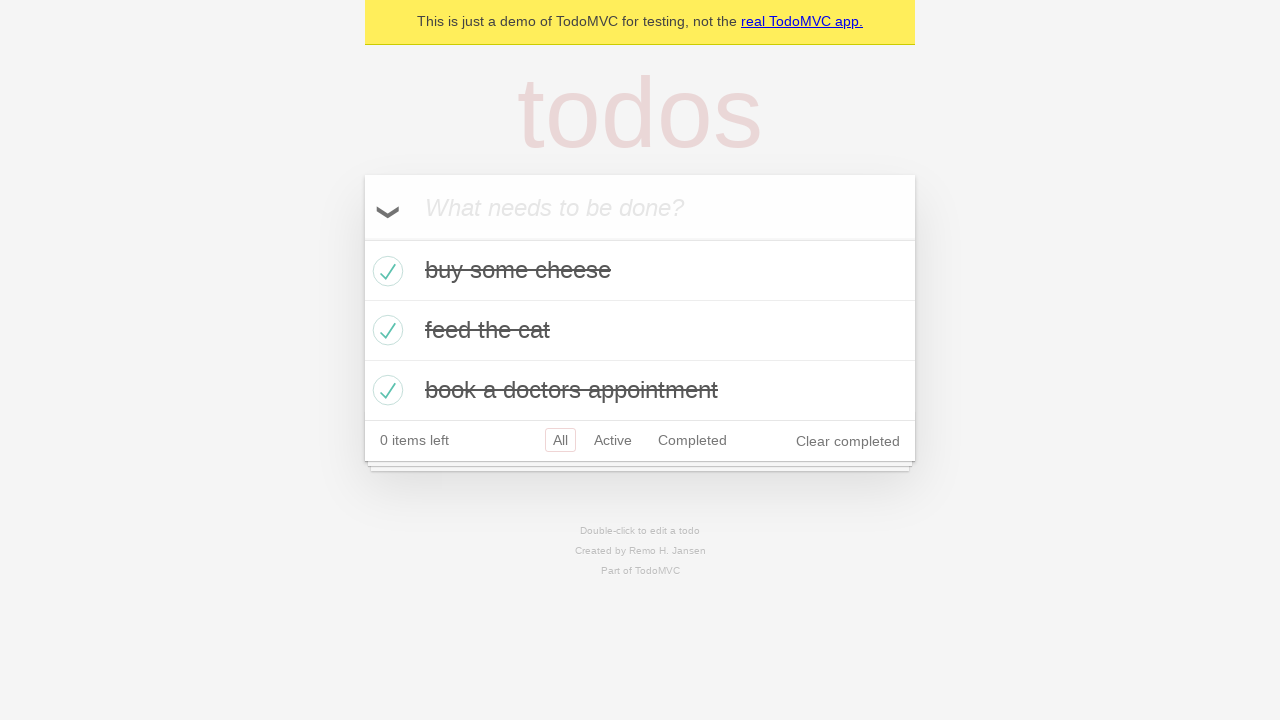

Unchecked the first todo to mark it as incomplete at (385, 271) on .todo-list li >> nth=0 >> .toggle
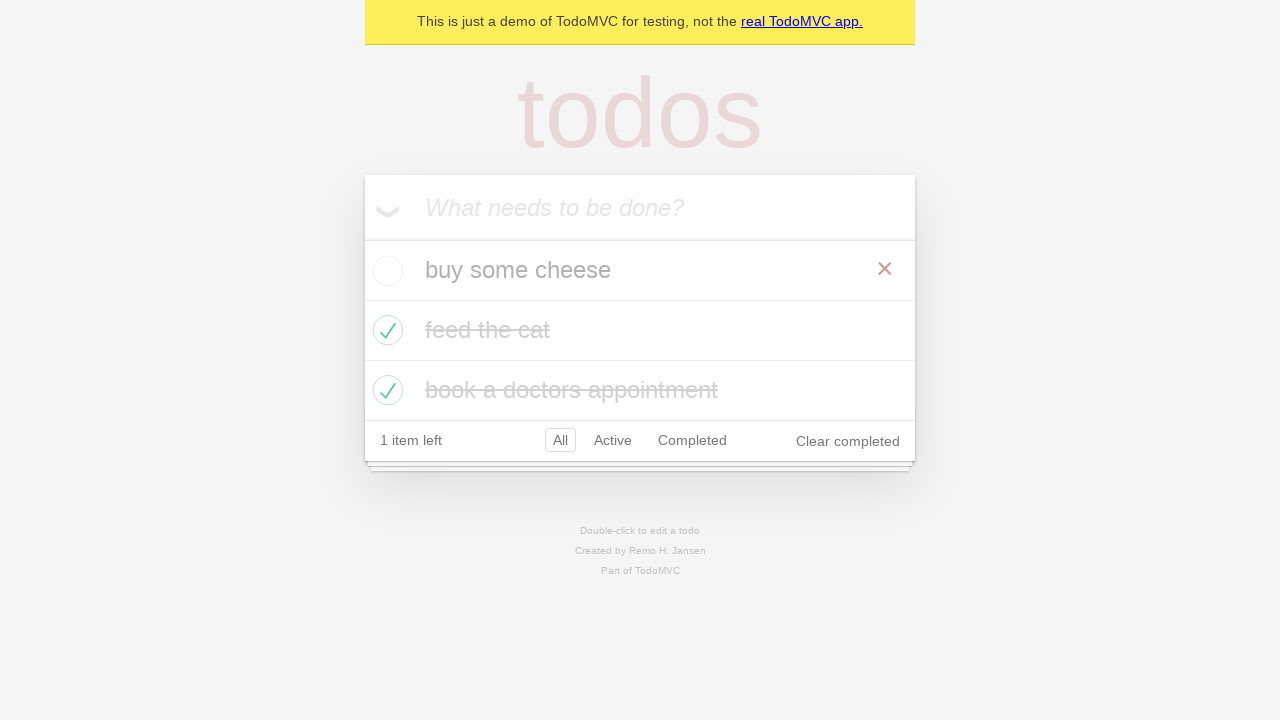

Checked the first todo again to mark it as completed at (385, 271) on .todo-list li >> nth=0 >> .toggle
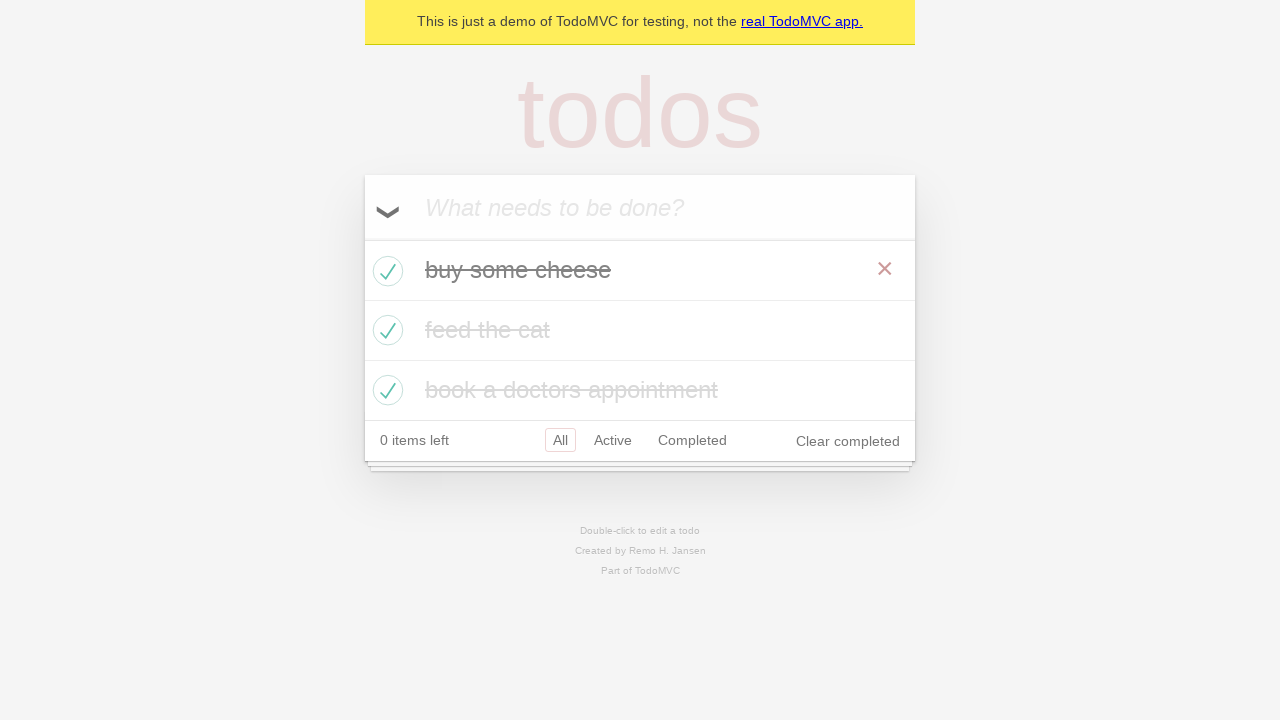

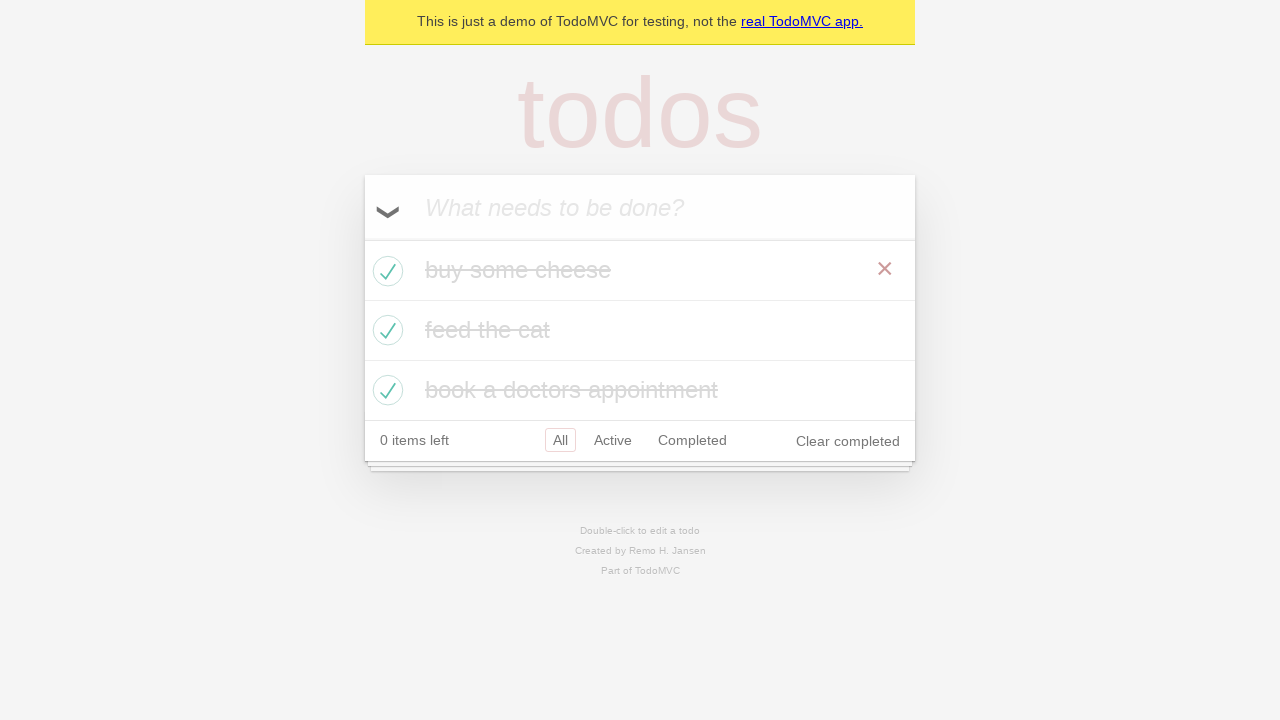